Navigates to Rahul Shetty Academy website and retrieves the page title to verify the page loads correctly

Starting URL: https://rahulshettyacademy.com

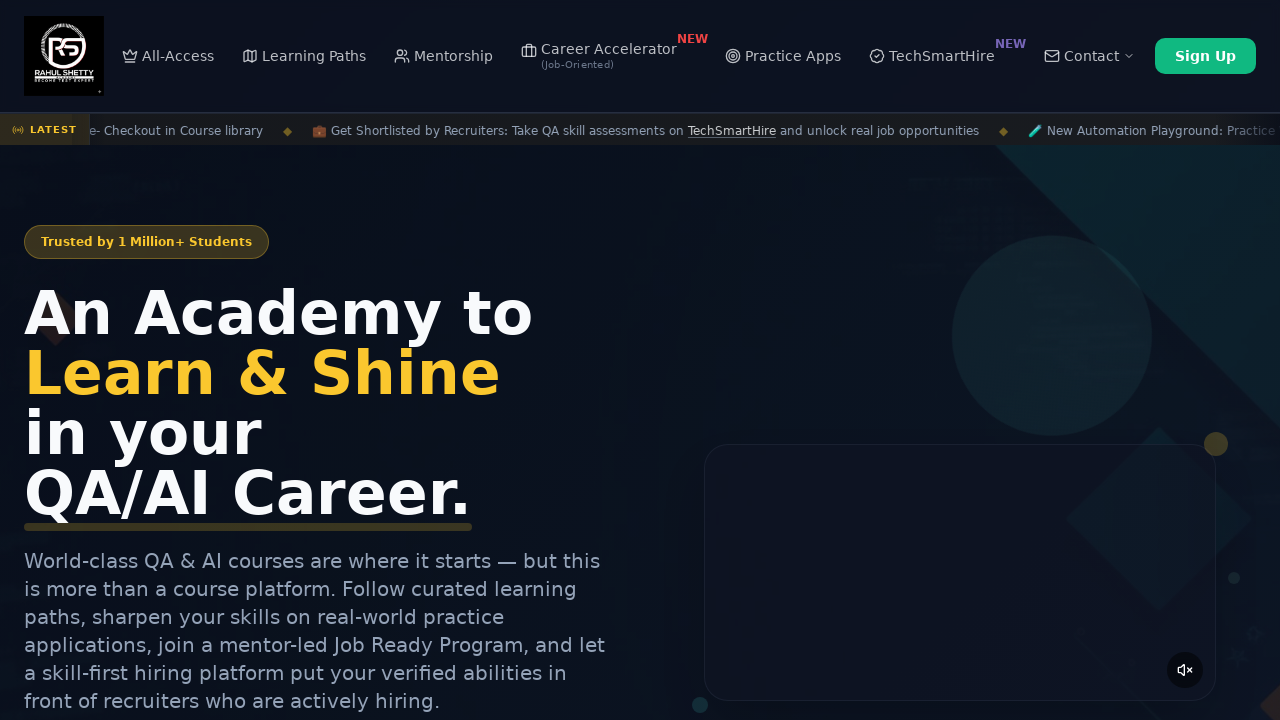

Waited for page to load (domcontentloaded state)
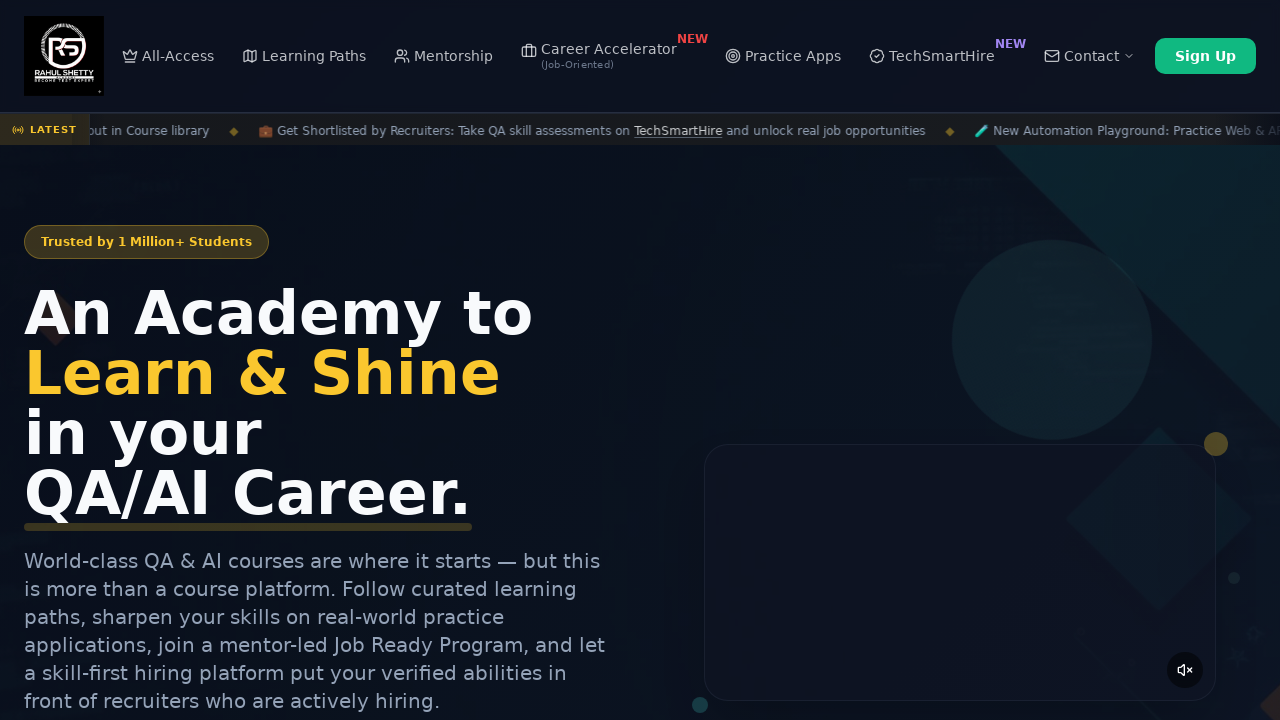

Retrieved page title: Rahul Shetty Academy | QA Automation, Playwright, AI Testing & Online Training
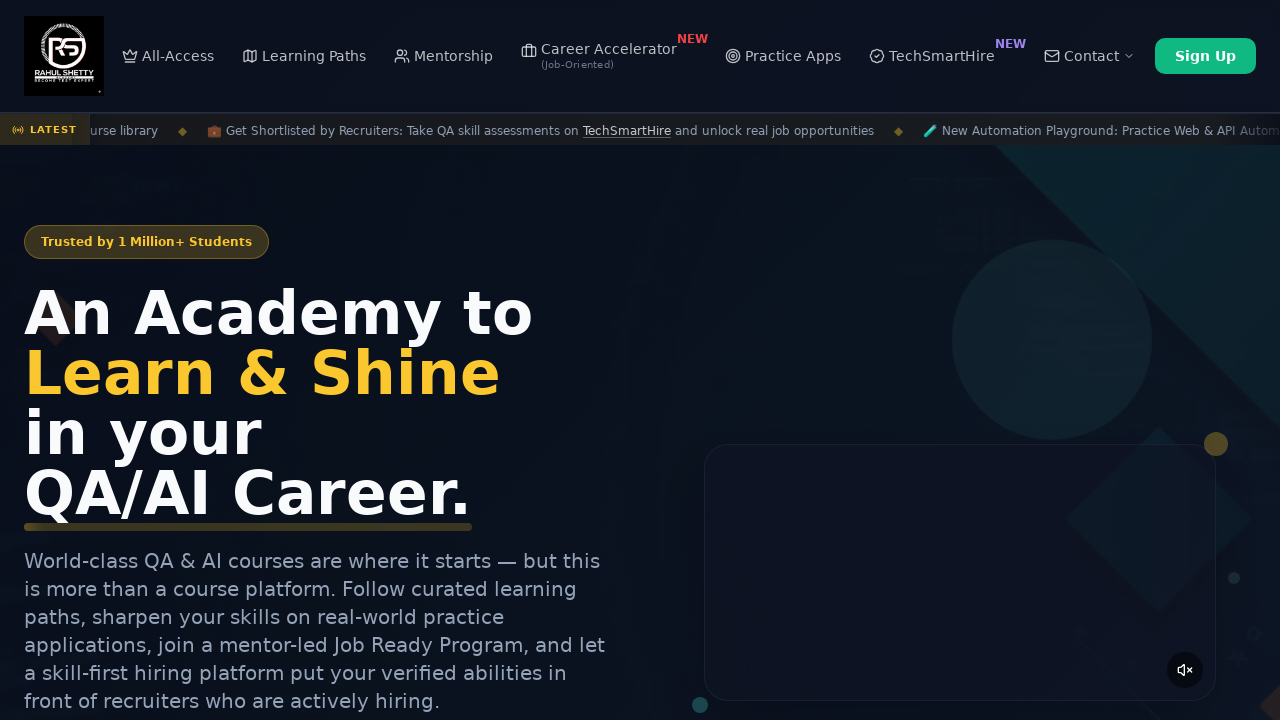

Printed page title to console
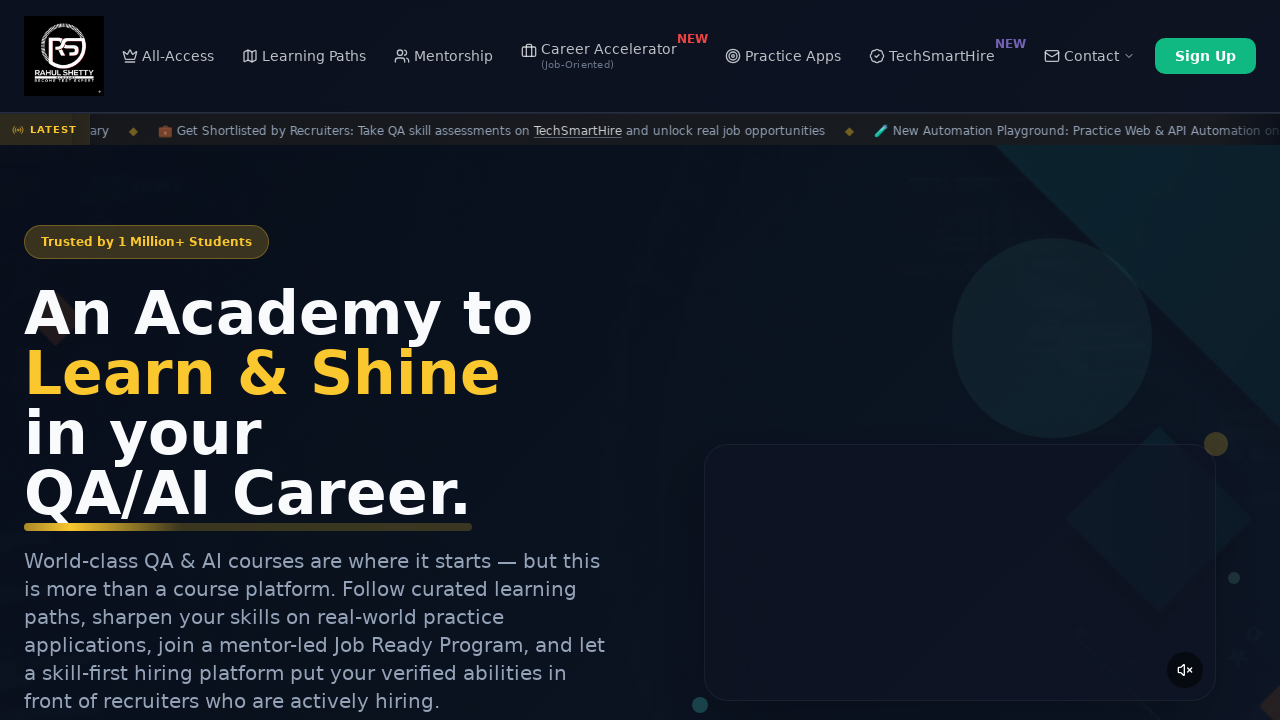

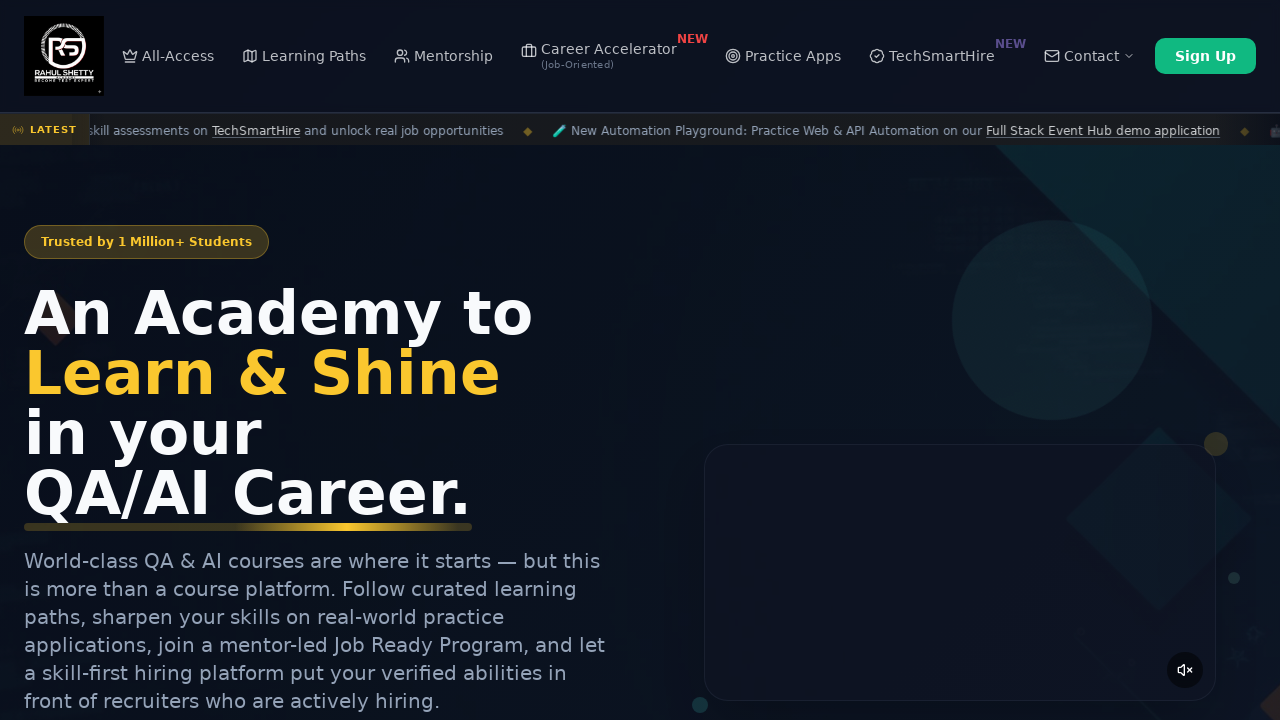